Tests navigation and interaction with various UI elements on a QA practice site, including tabs, links, and form elements

Starting URL: https://www.qa-practice.com/elements/button/simple

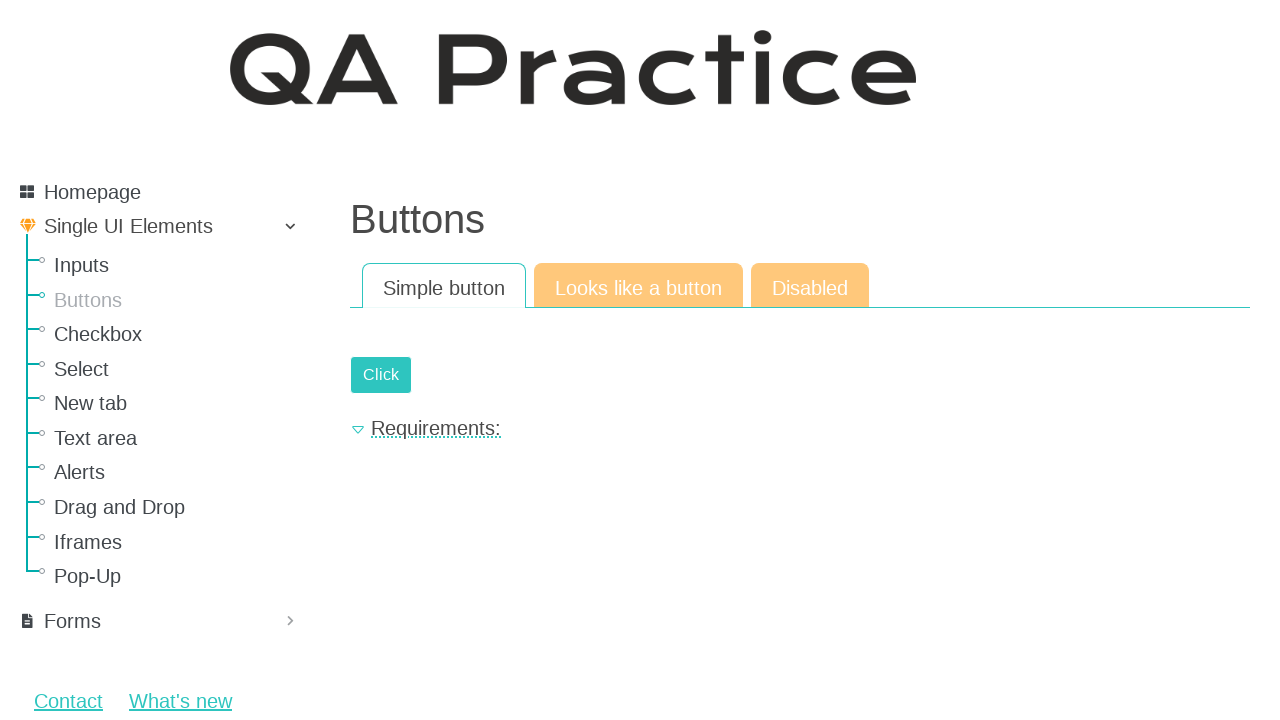

Clicked on the second tab element at (638, 285) on li.tab:nth-of-type(2)
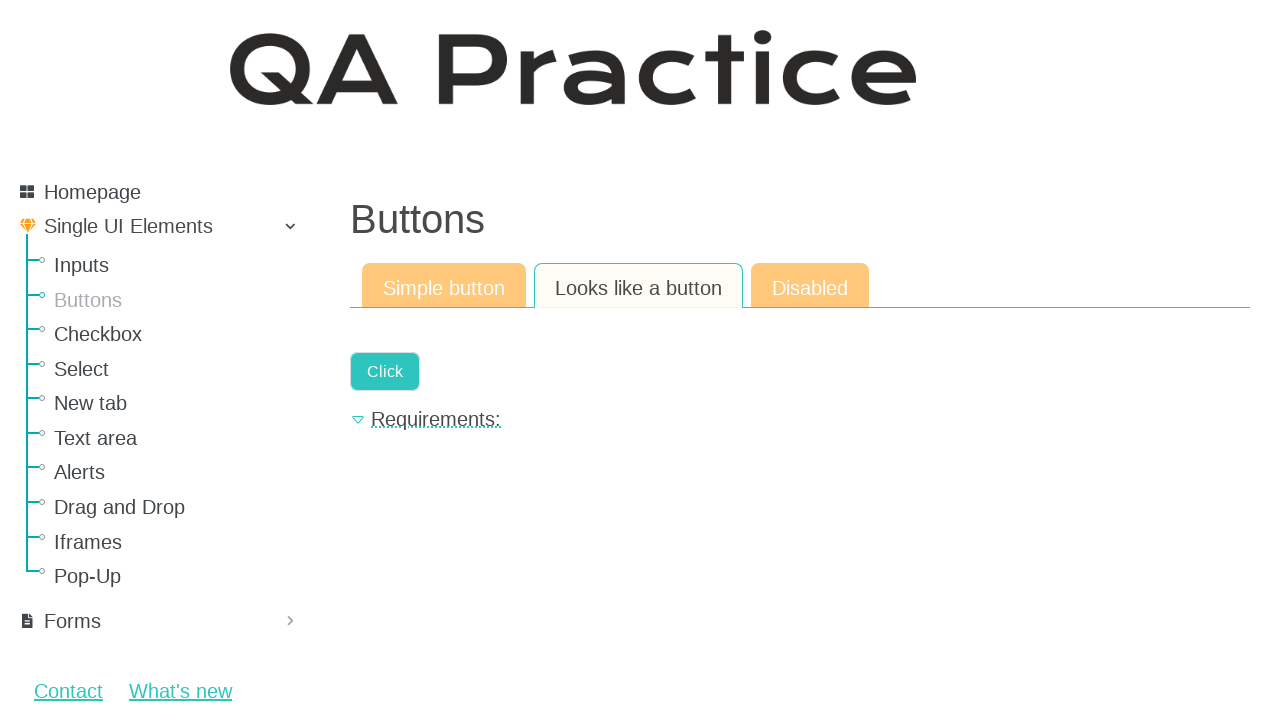

Clicked on the Inputs link at (180, 265) on a:has-text("Inputs")
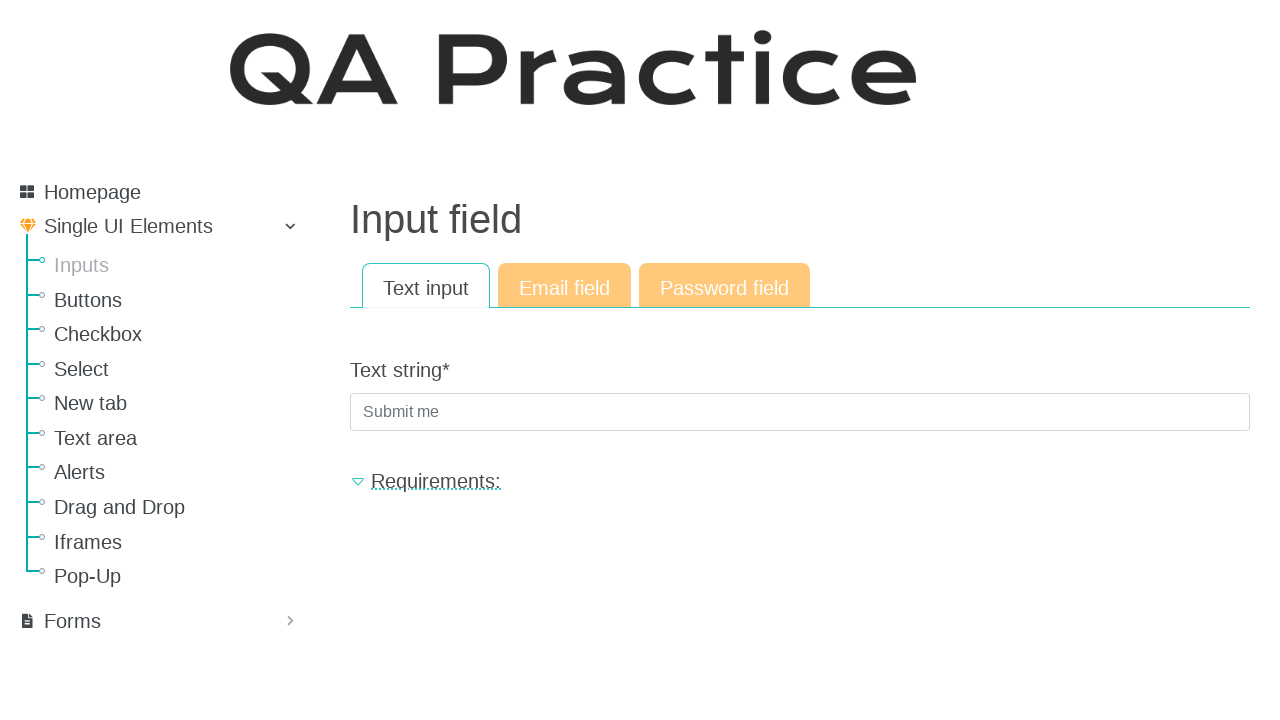

Clicked on the required field element at (400, 370) on [class~="requiredField"]
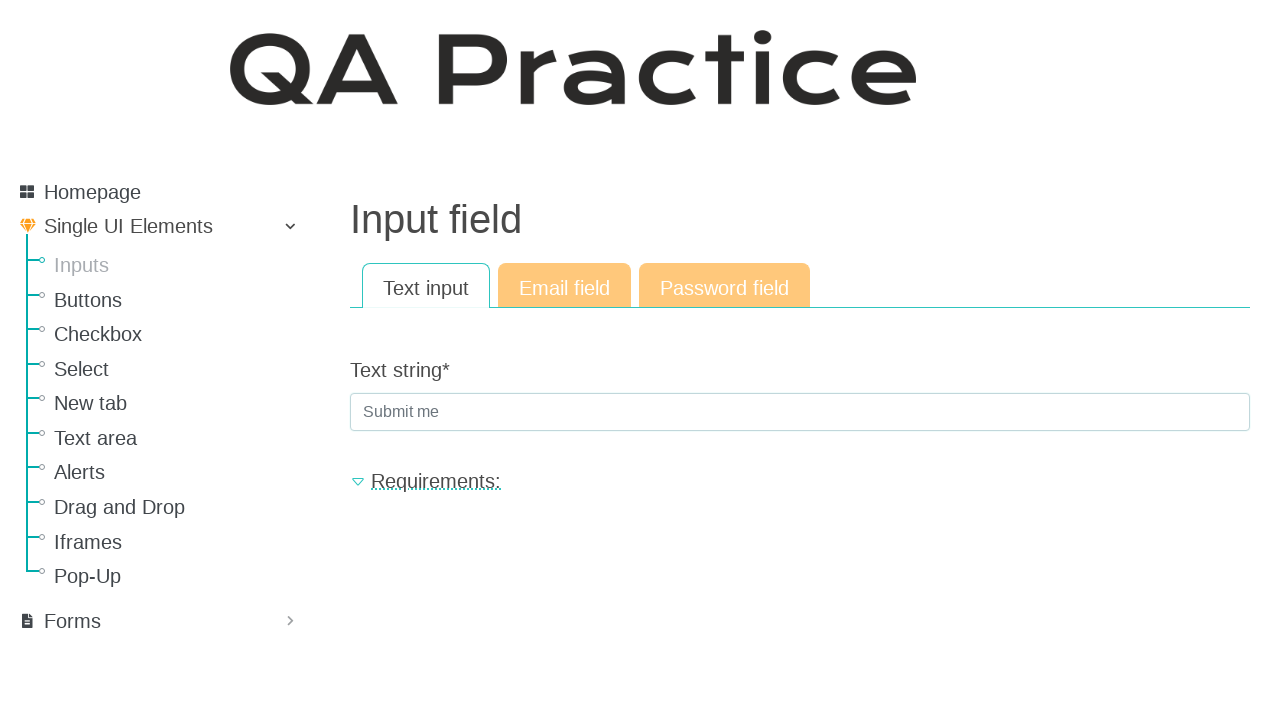

Clicked on the label within the form at (400, 370) on form[method="post"] label
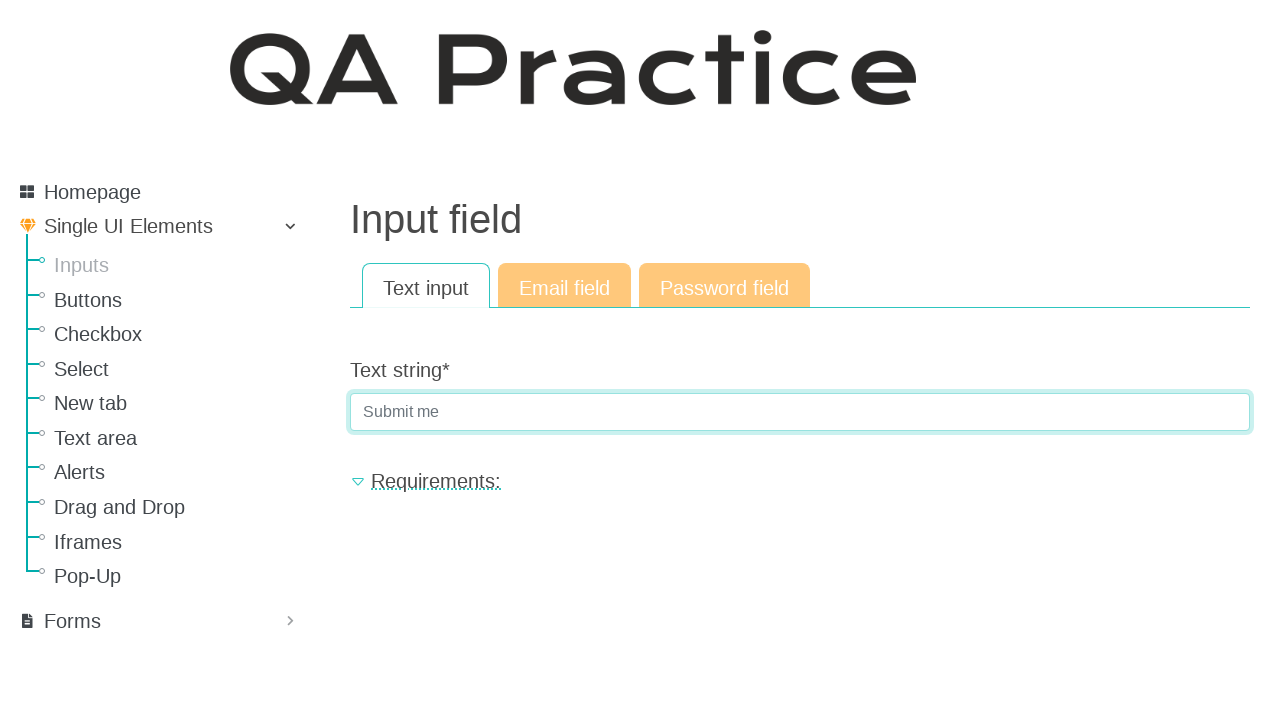

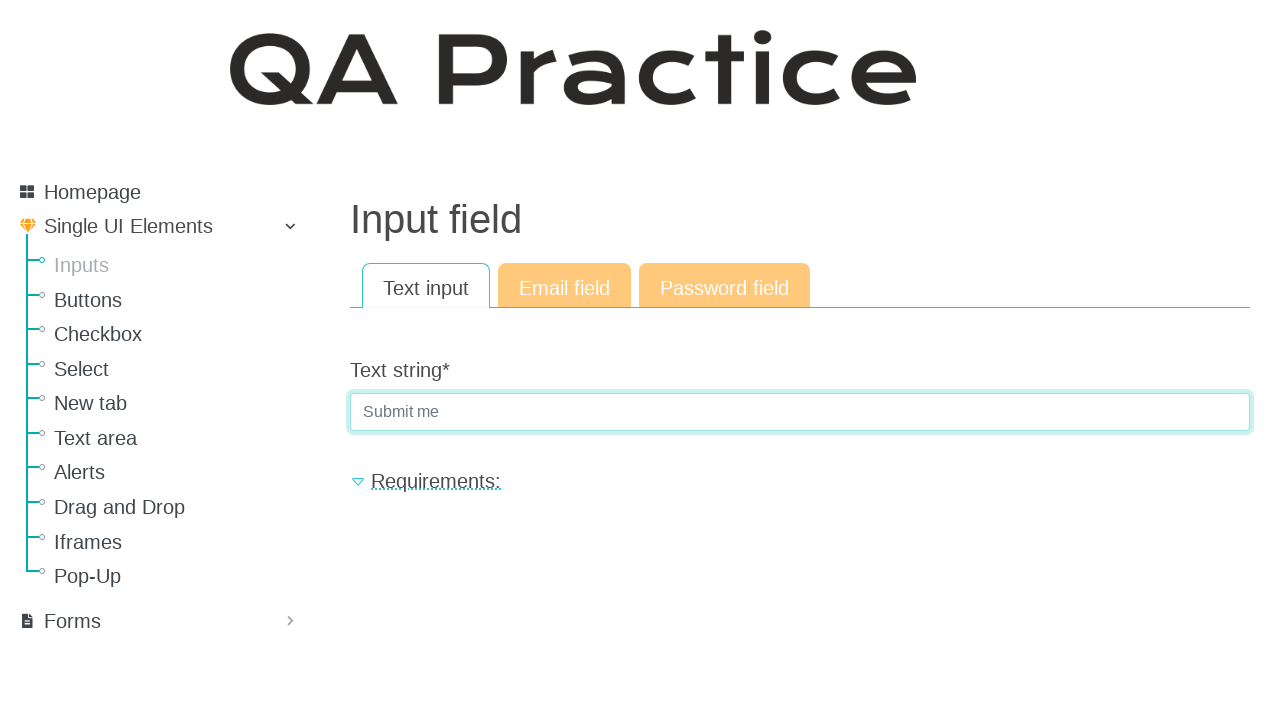